Tests the refresh functionality by clicking a refresh button and verifying that the refresh date element is updated

Starting URL: https://testpages.eviltester.com/styled/refresh

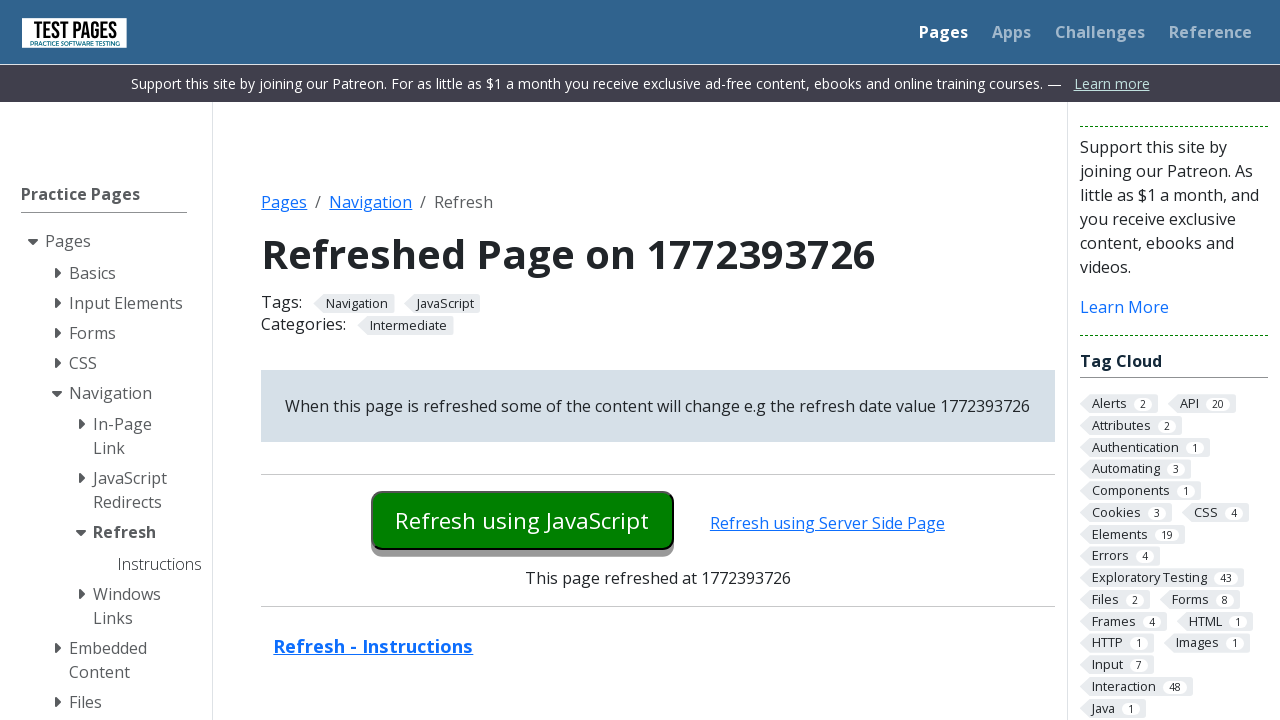

Clicked the refresh button at (522, 520) on #button
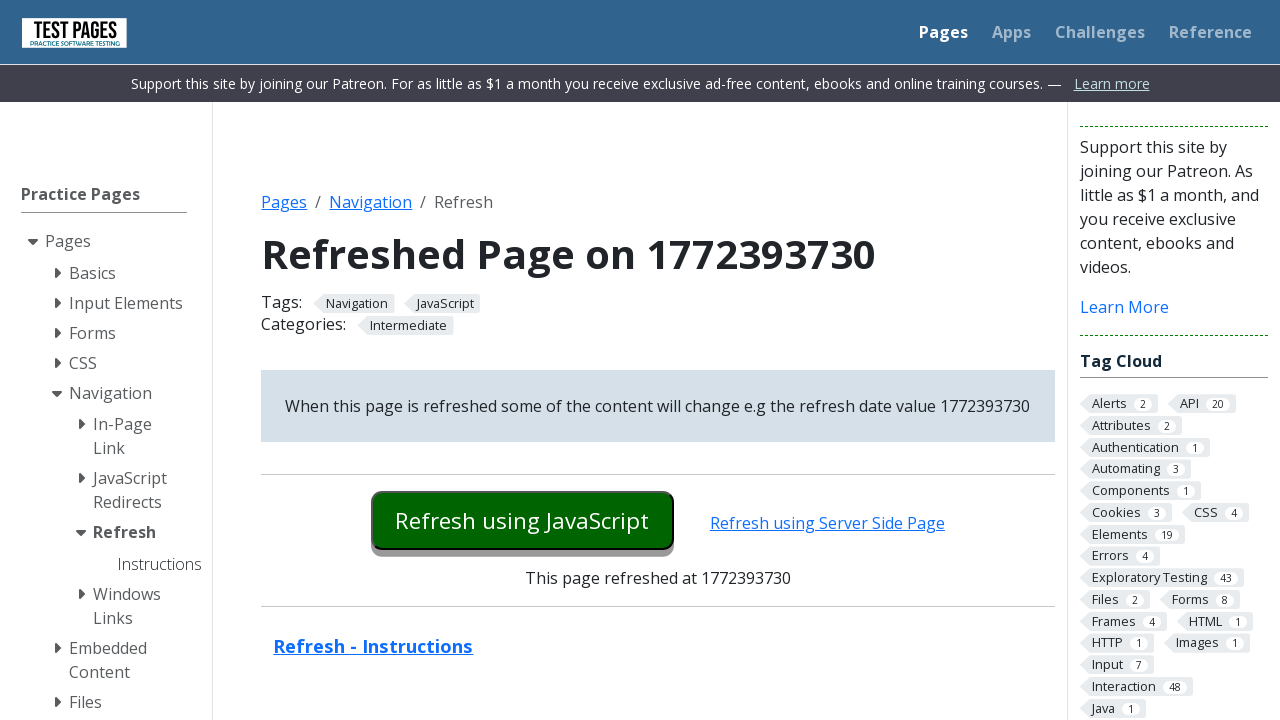

Refresh date element became visible
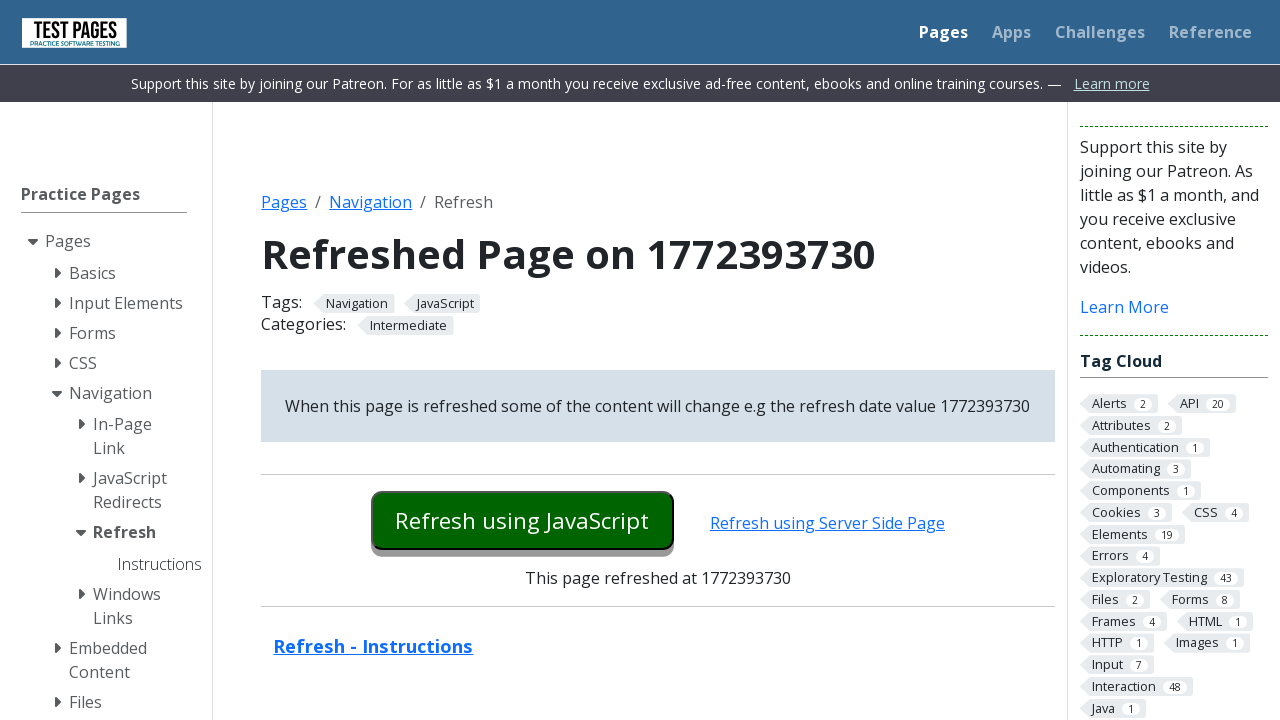

Retrieved refresh date text: 1772393730
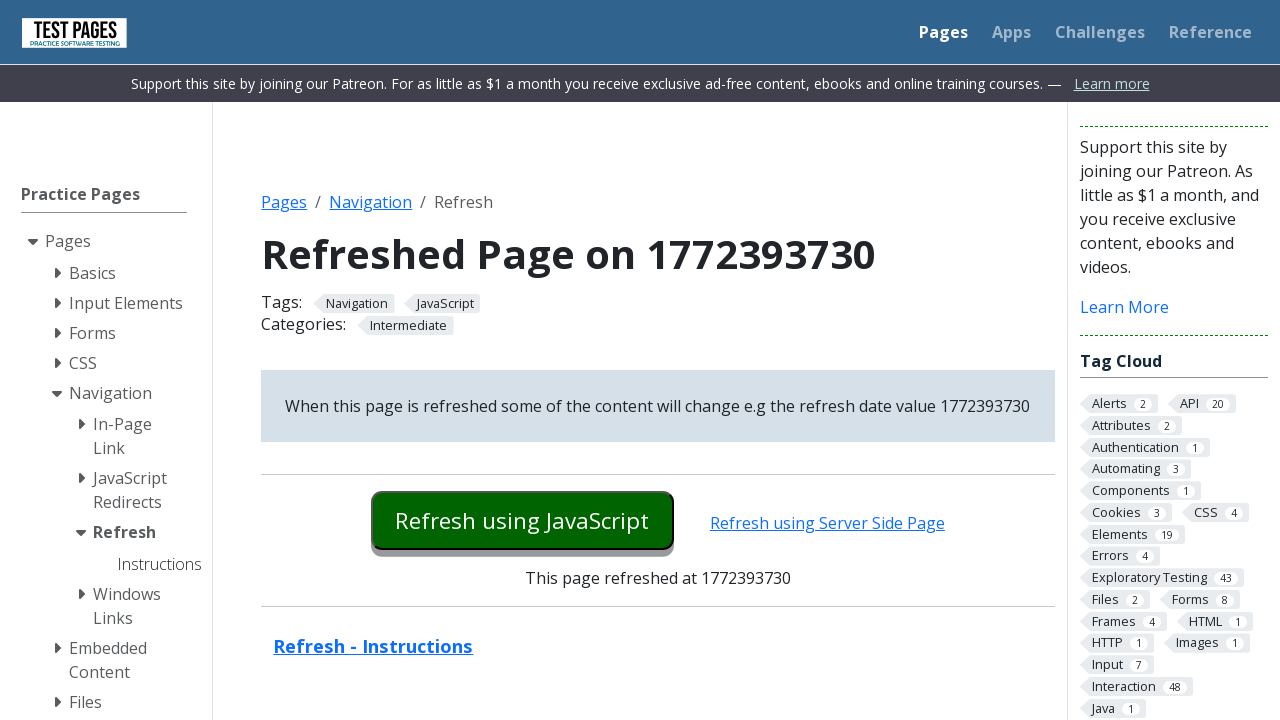

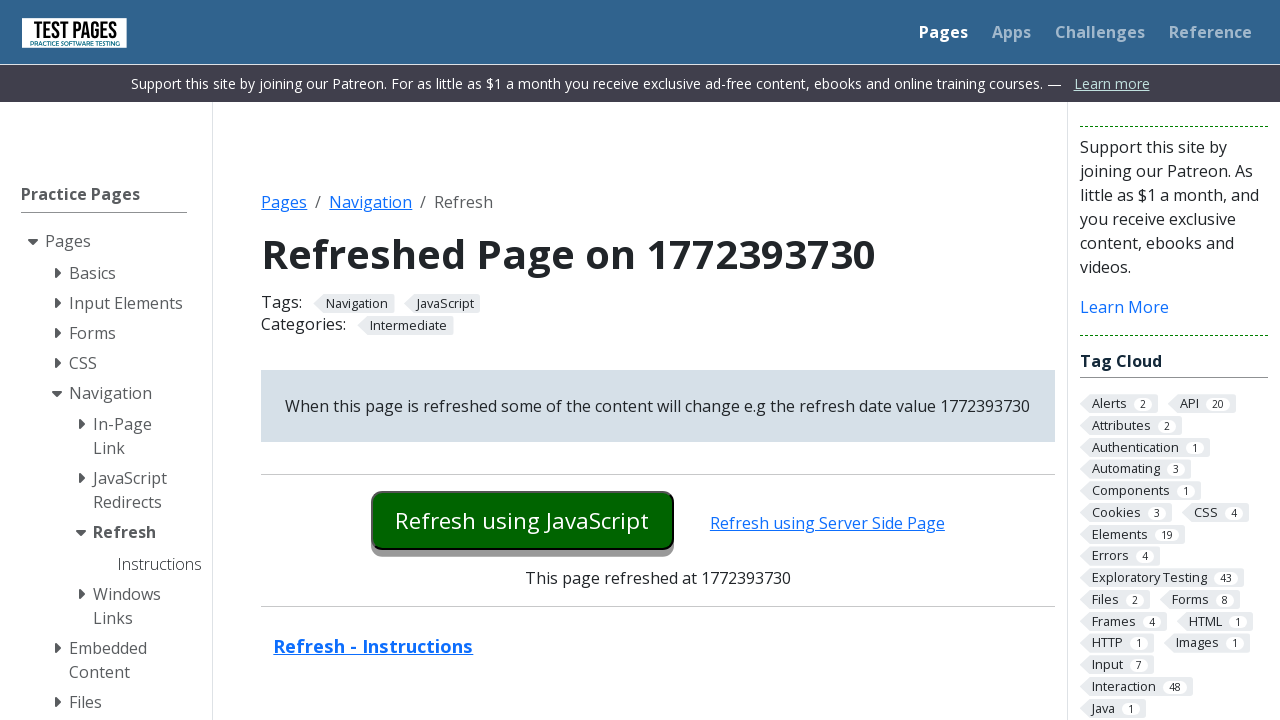